Tests checkbox interaction by verifying the initial state of two checkboxes, clicking both to toggle their states, and verifying the checkboxes have been properly toggled.

Starting URL: https://the-internet.herokuapp.com/checkboxes

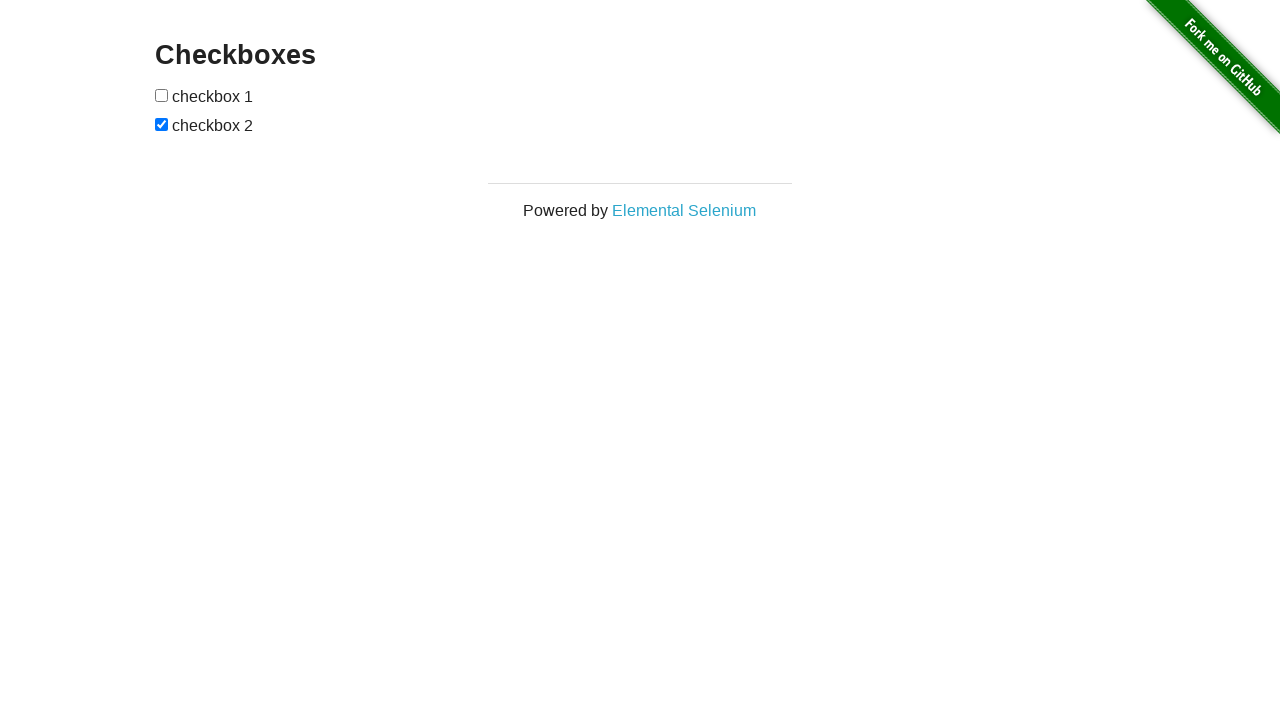

Waited for page heading to load
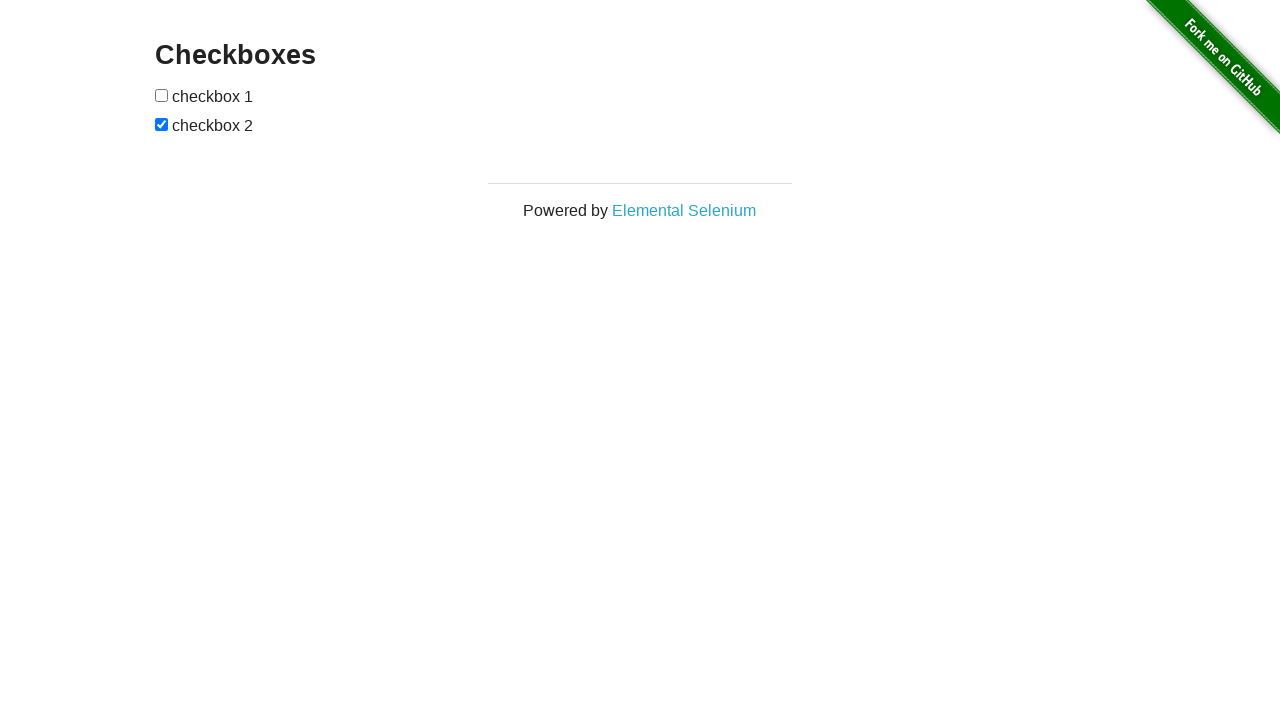

Verified page contains 'Checkboxes' heading
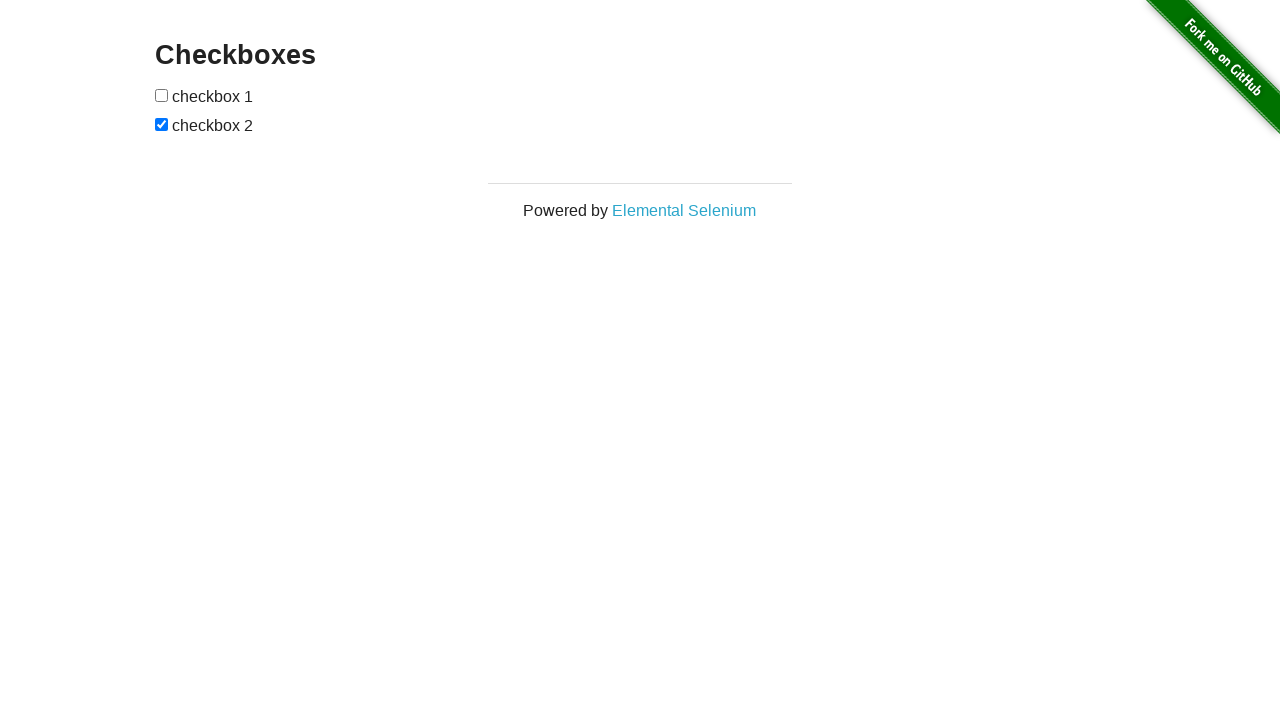

Verified first checkbox is unchecked initially
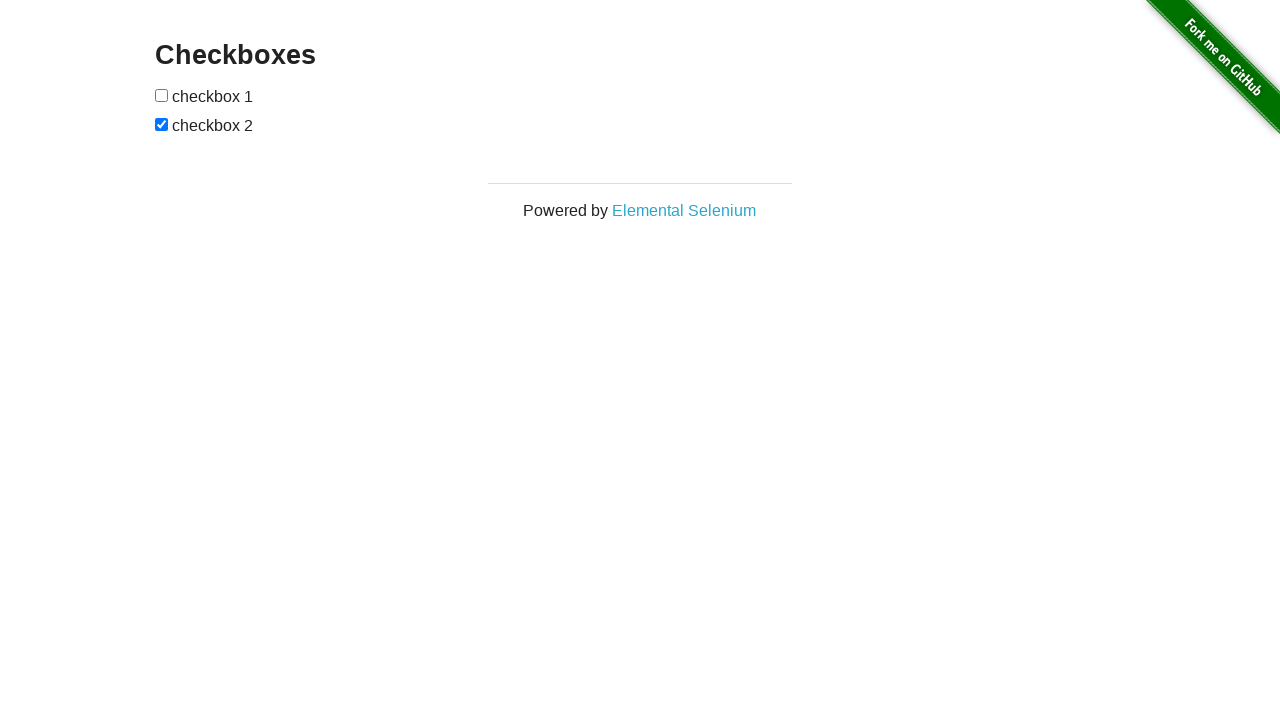

Verified second checkbox is checked initially
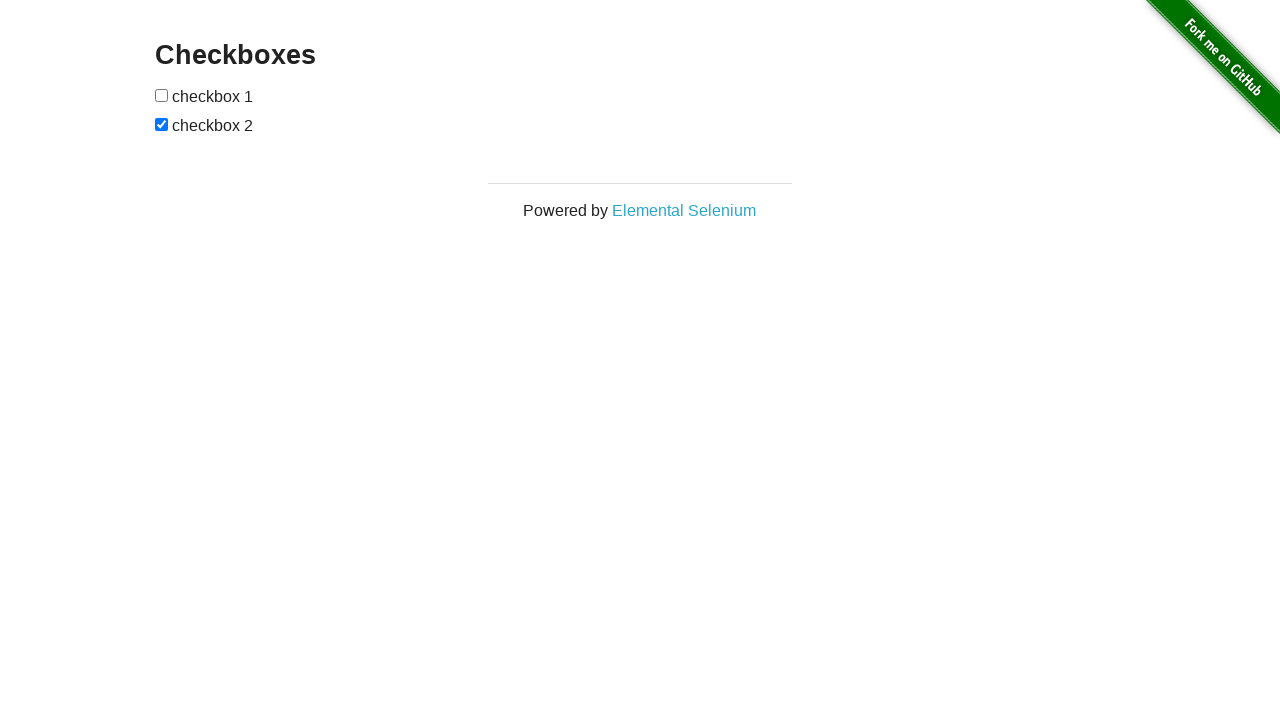

Verified page has exactly 2 checkboxes
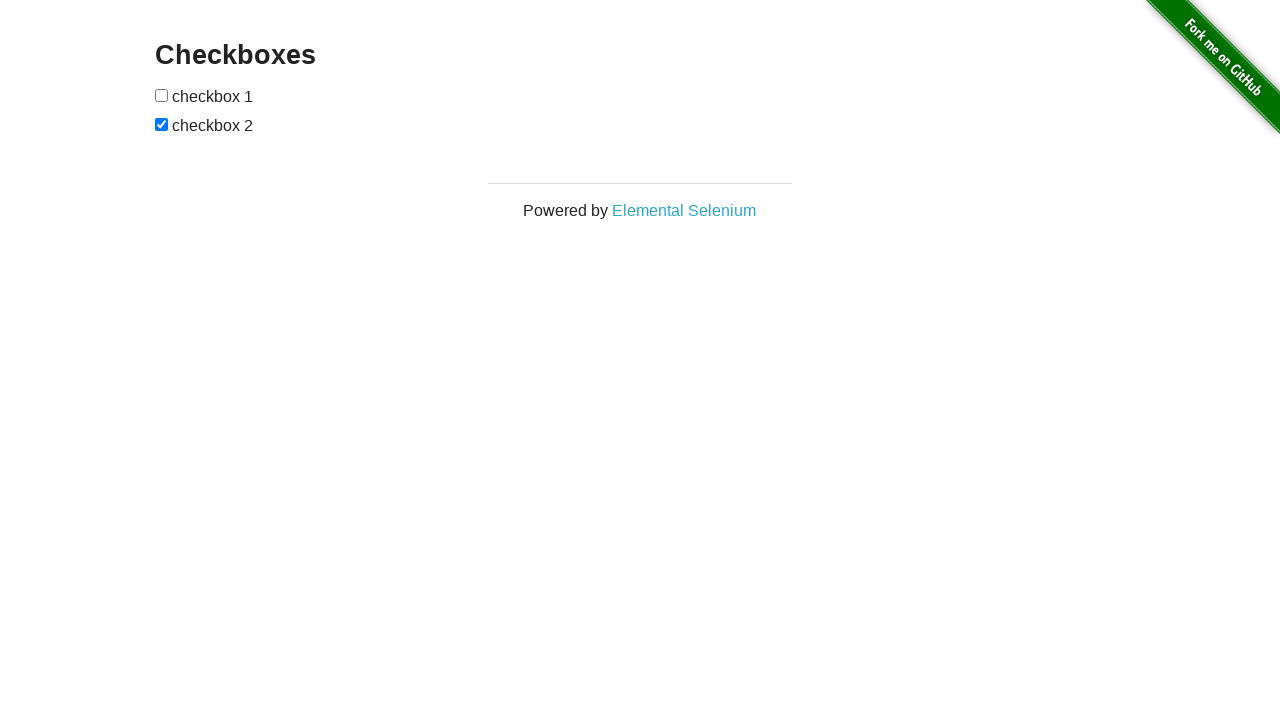

Clicked first checkbox to toggle it at (162, 95) on input[type='checkbox'] >> nth=0
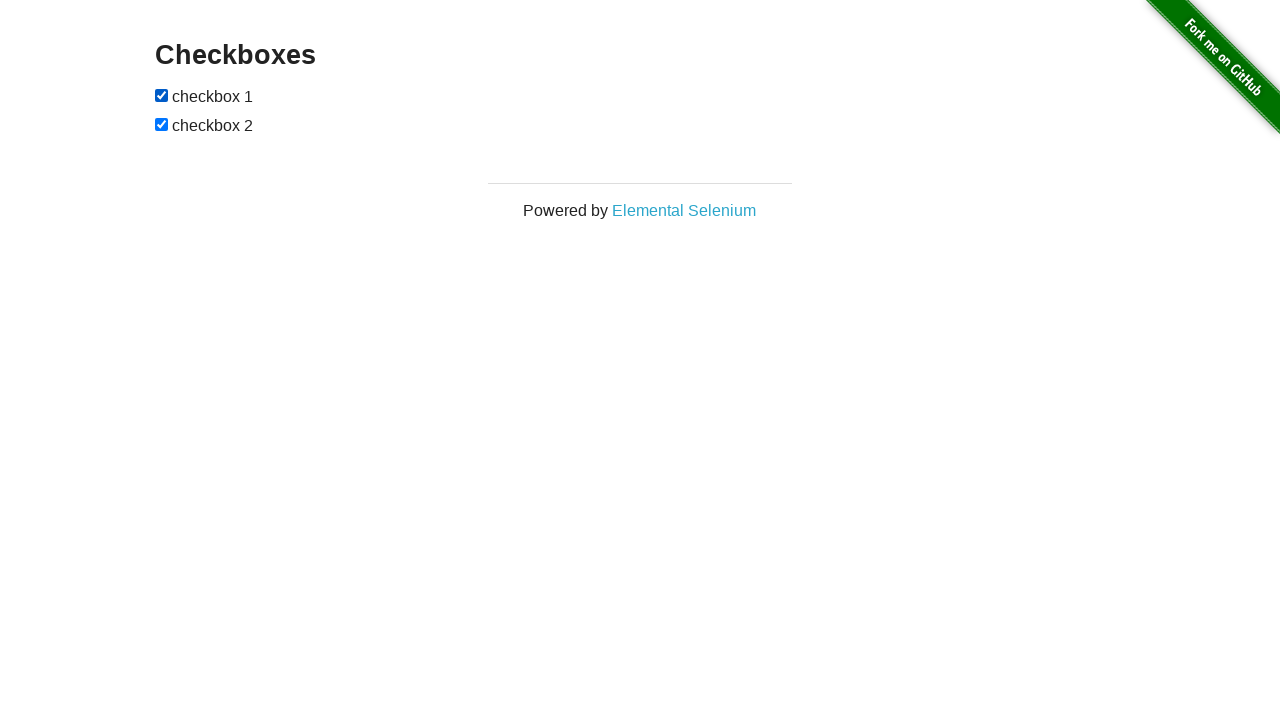

Clicked second checkbox to toggle it at (162, 124) on input[type='checkbox'] >> nth=1
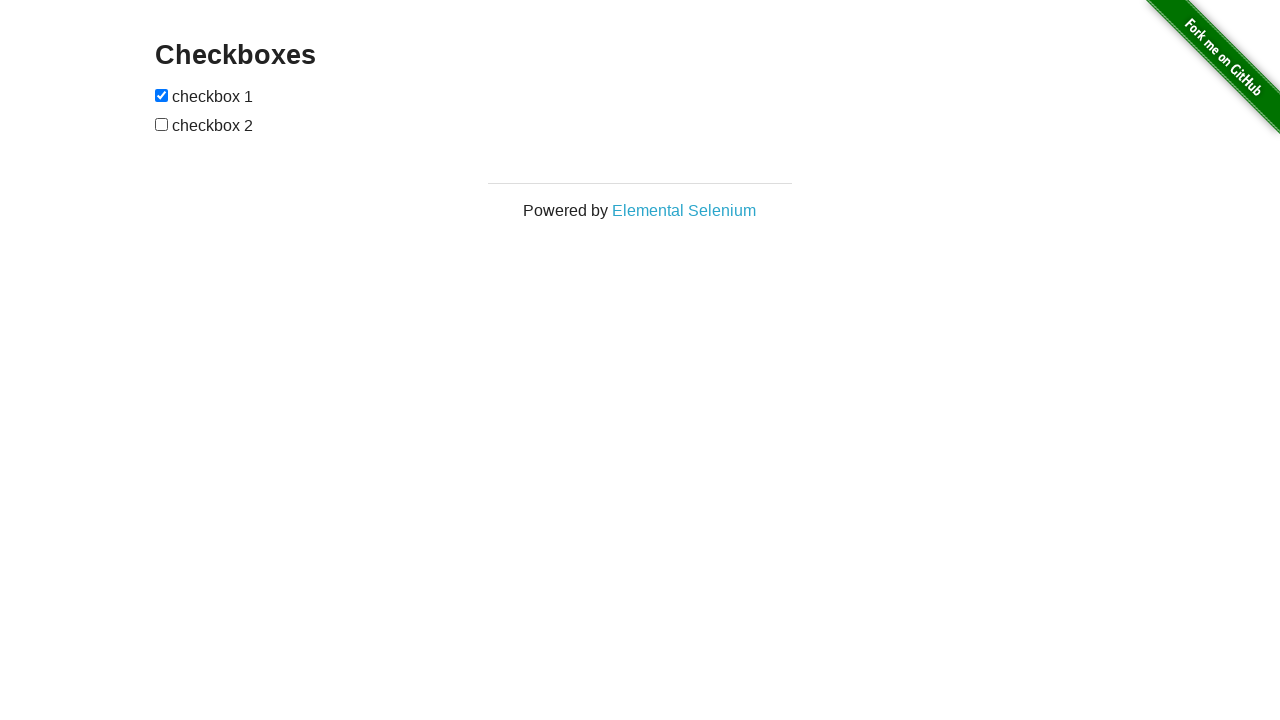

Verified first checkbox is checked after toggle
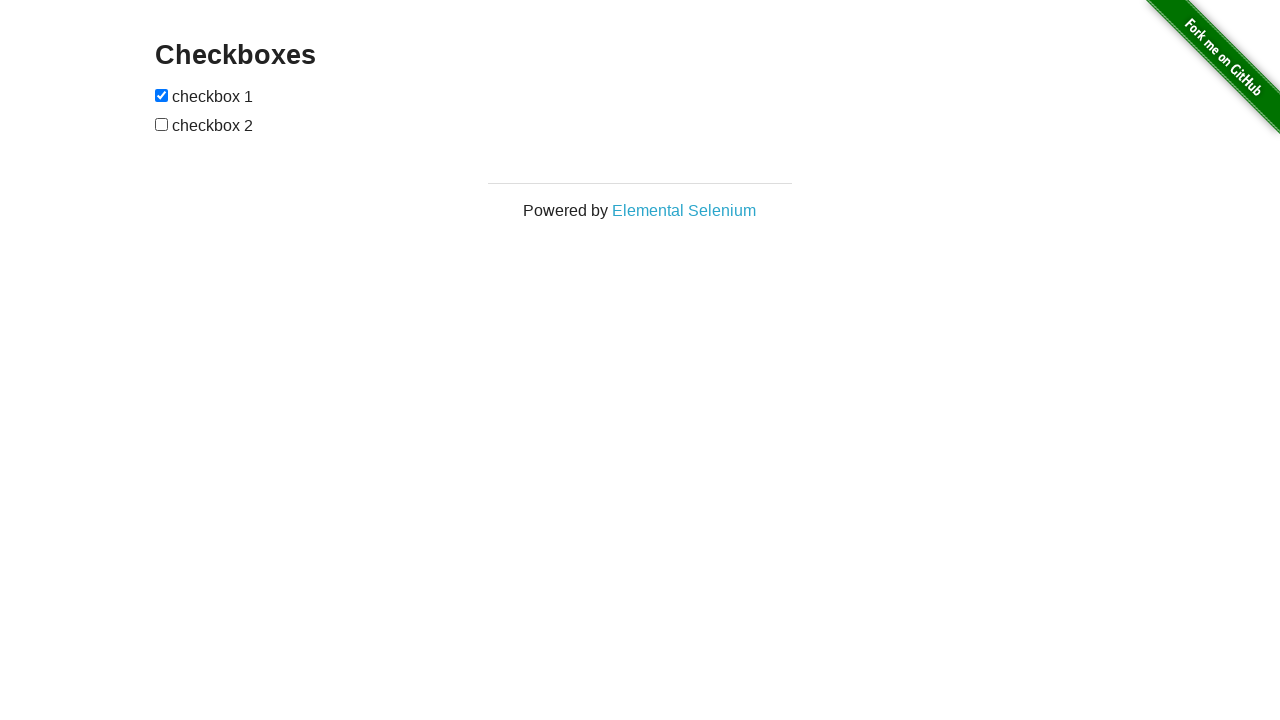

Verified second checkbox is unchecked after toggle
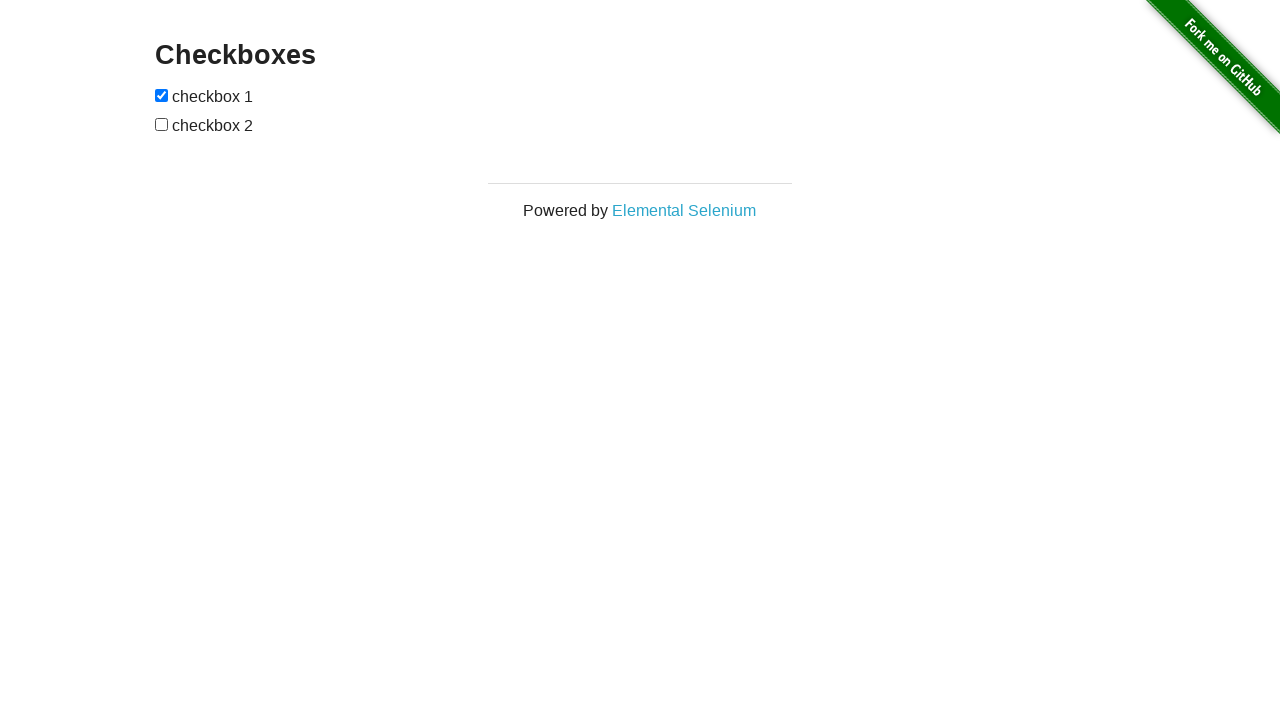

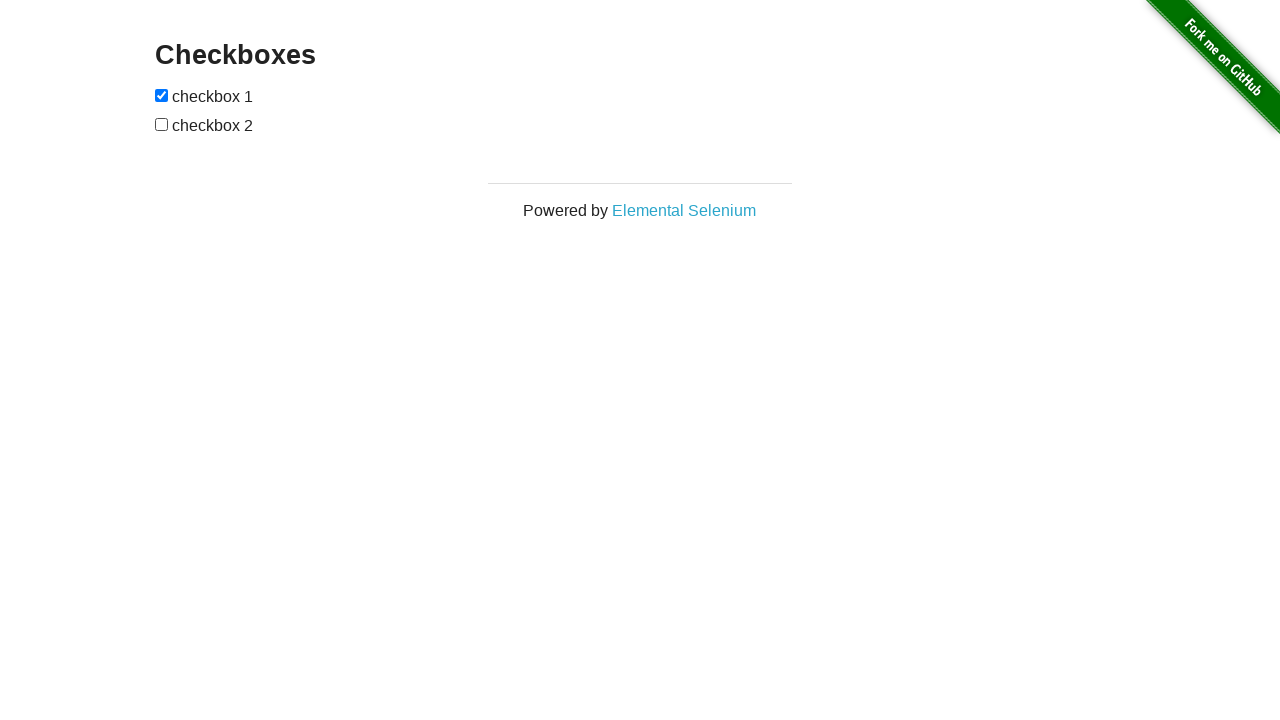